Tests multi-tab window handling by opening footer links in new tabs using Ctrl+Enter, switching to each new tab, and then closing it to return to the parent window.

Starting URL: https://rahulshettyacademy.com/AutomationPractice/

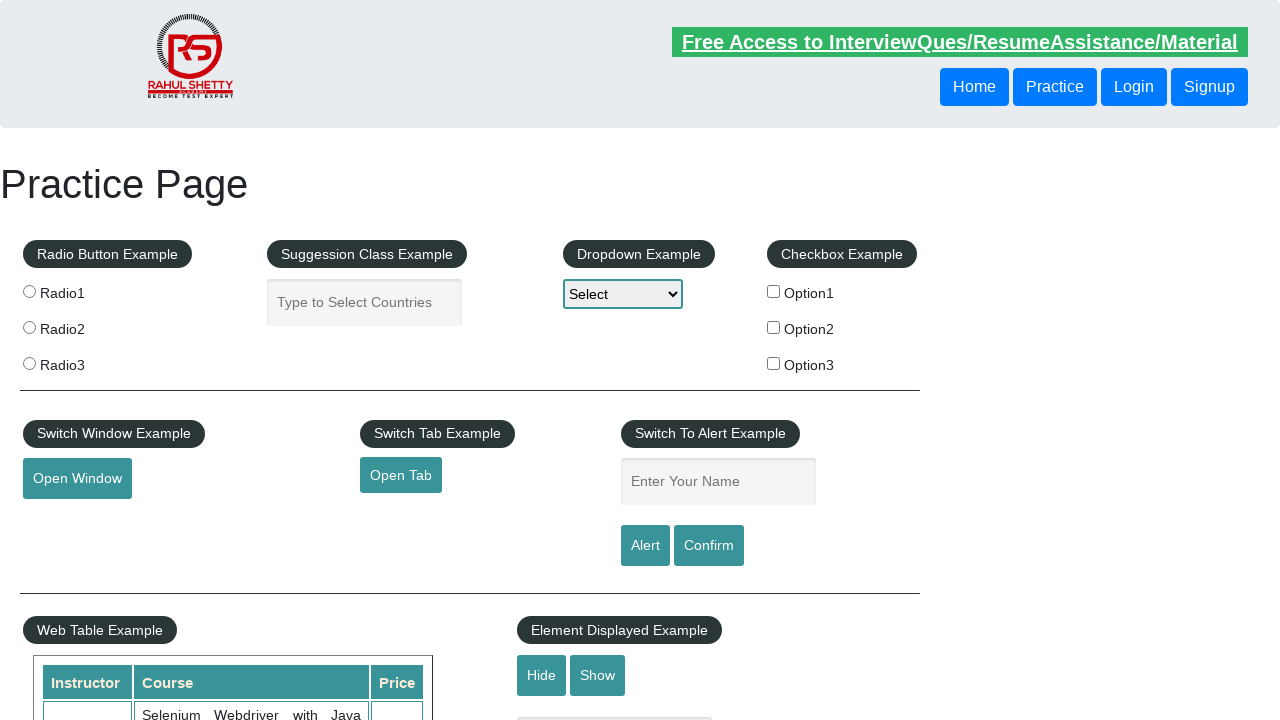

Located footer link section in the table
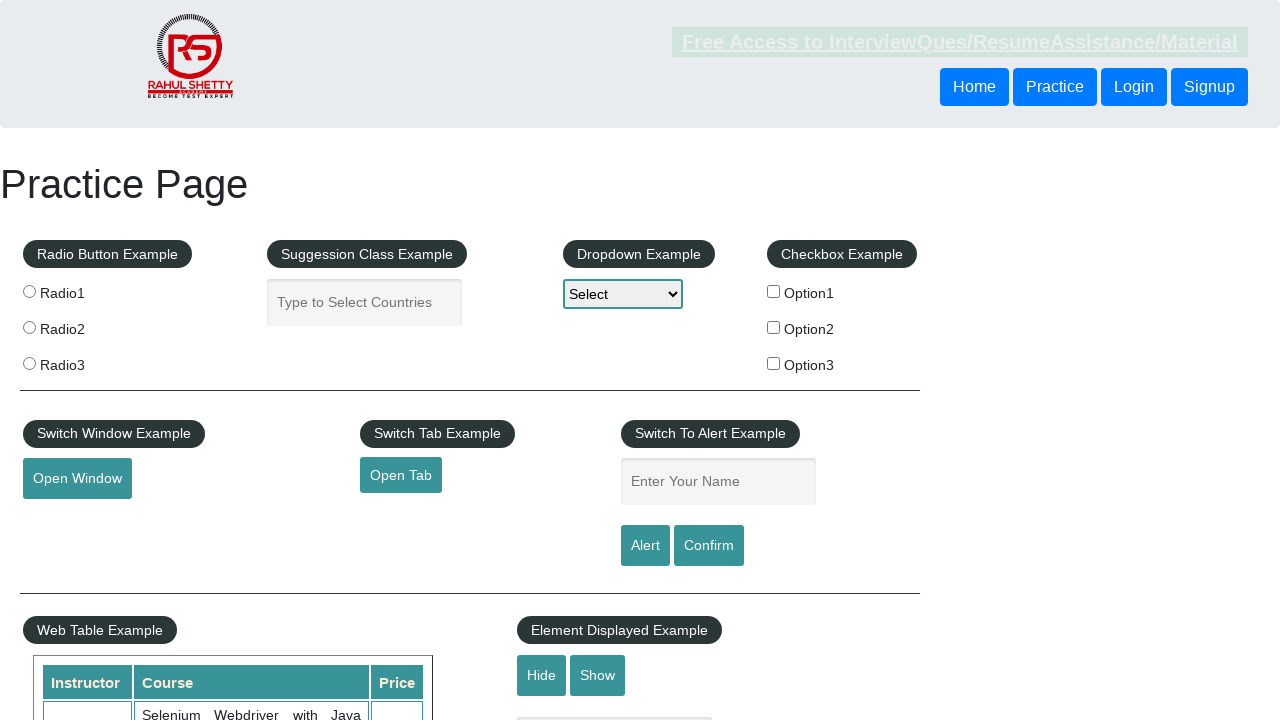

Found 5 links in footer section
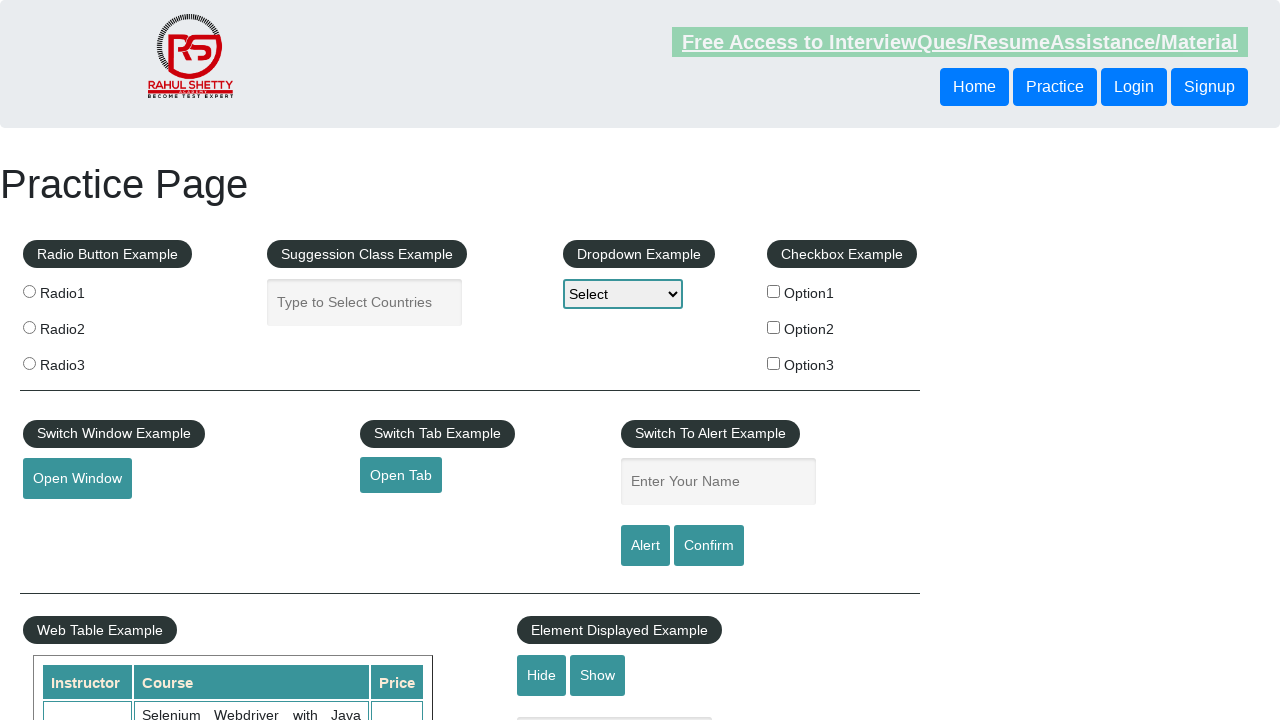

Retrieved fresh reference to link 0 in footer section
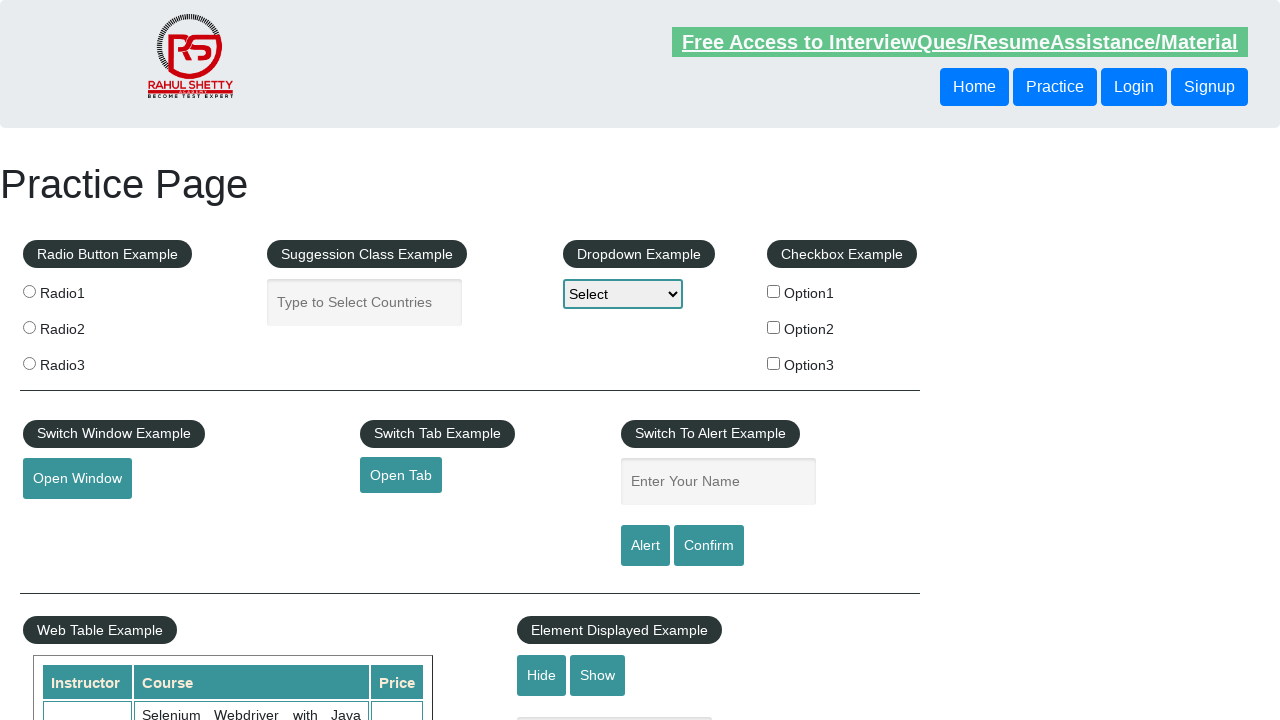

Pressed Ctrl+Enter on link 0 to open in new tab on xpath=//table/tbody/tr/td[1]/ul >> a >> nth=0
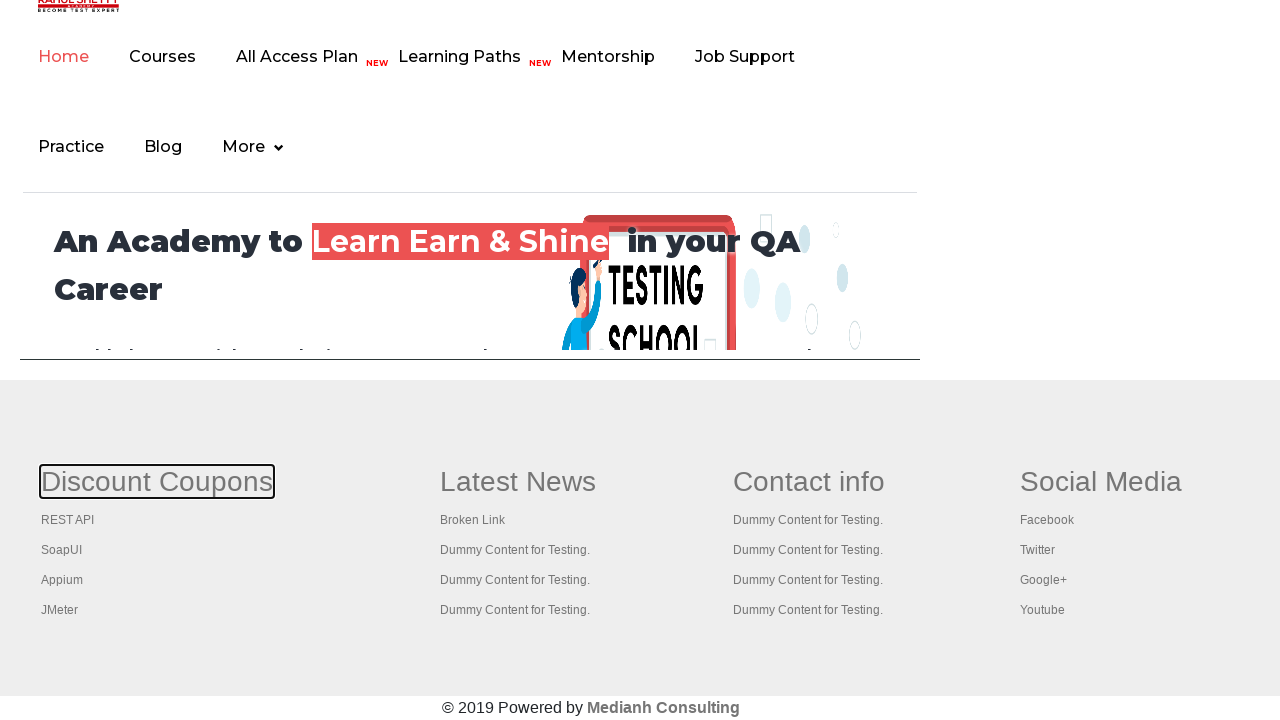

New tab 0 created and captured
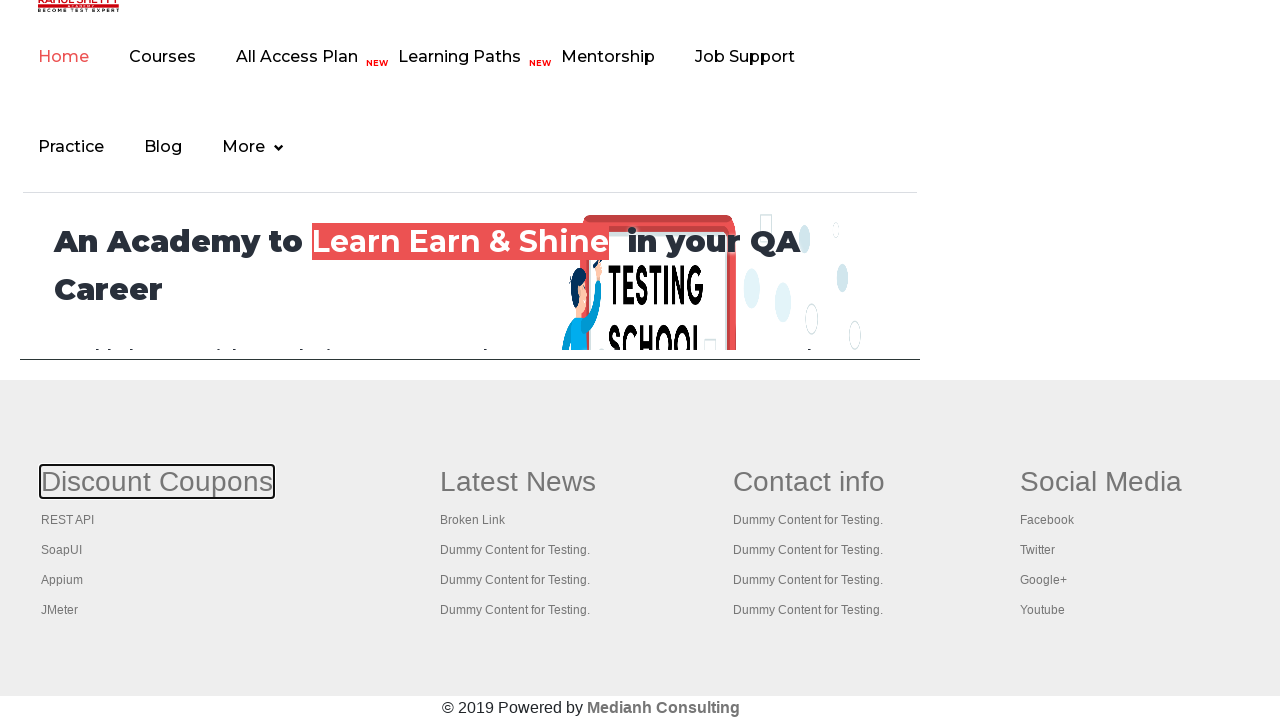

New tab 0 finished loading (domcontentloaded state)
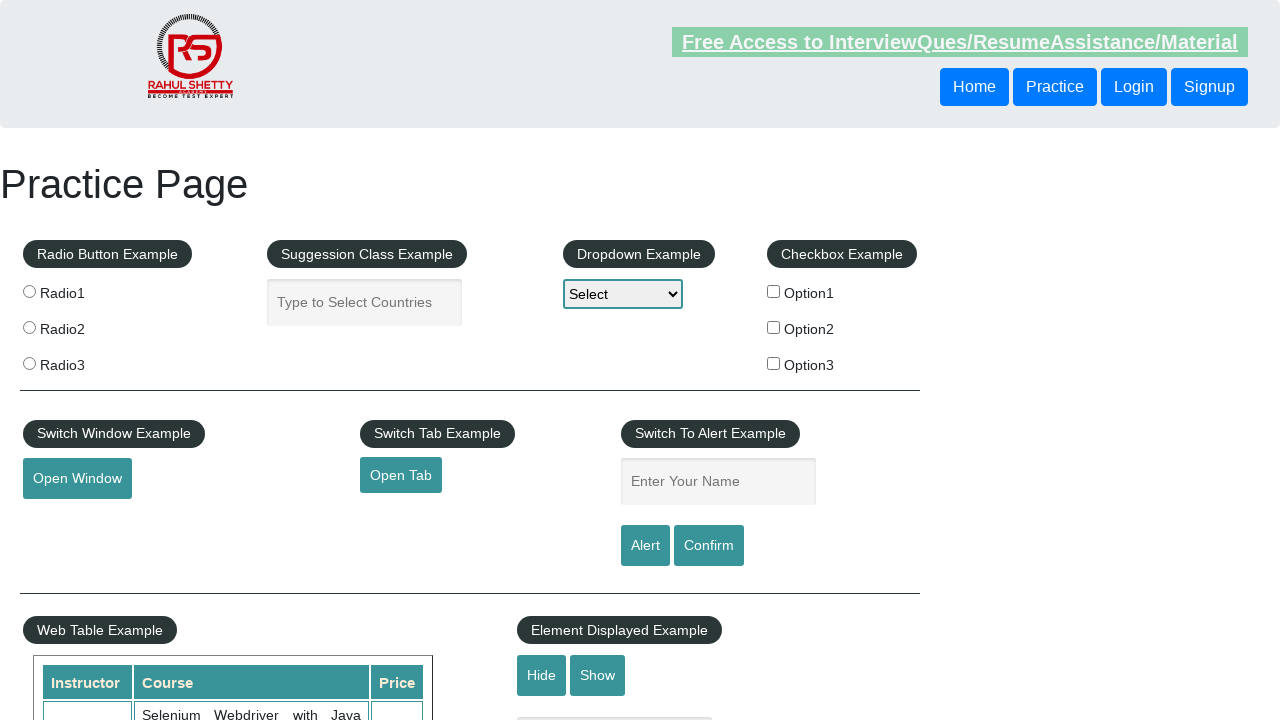

Captured page title of new tab 0: Practice Page
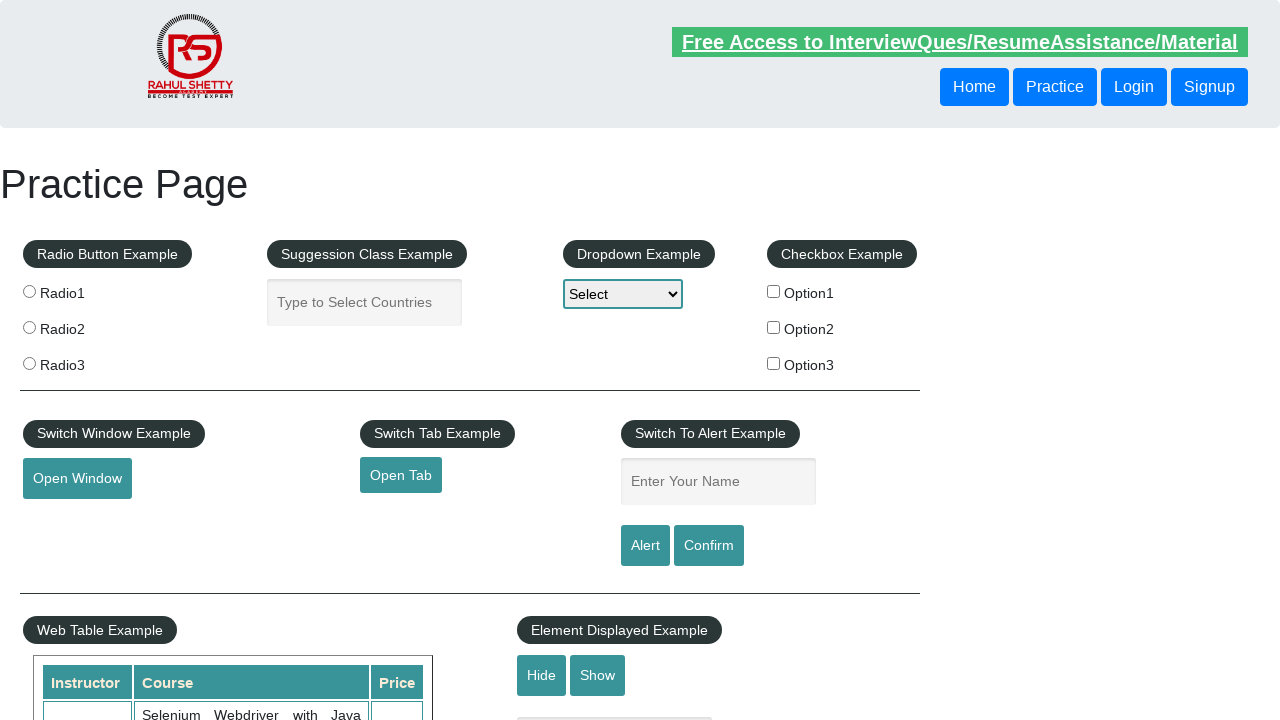

Closed new tab 0 and returned to parent window
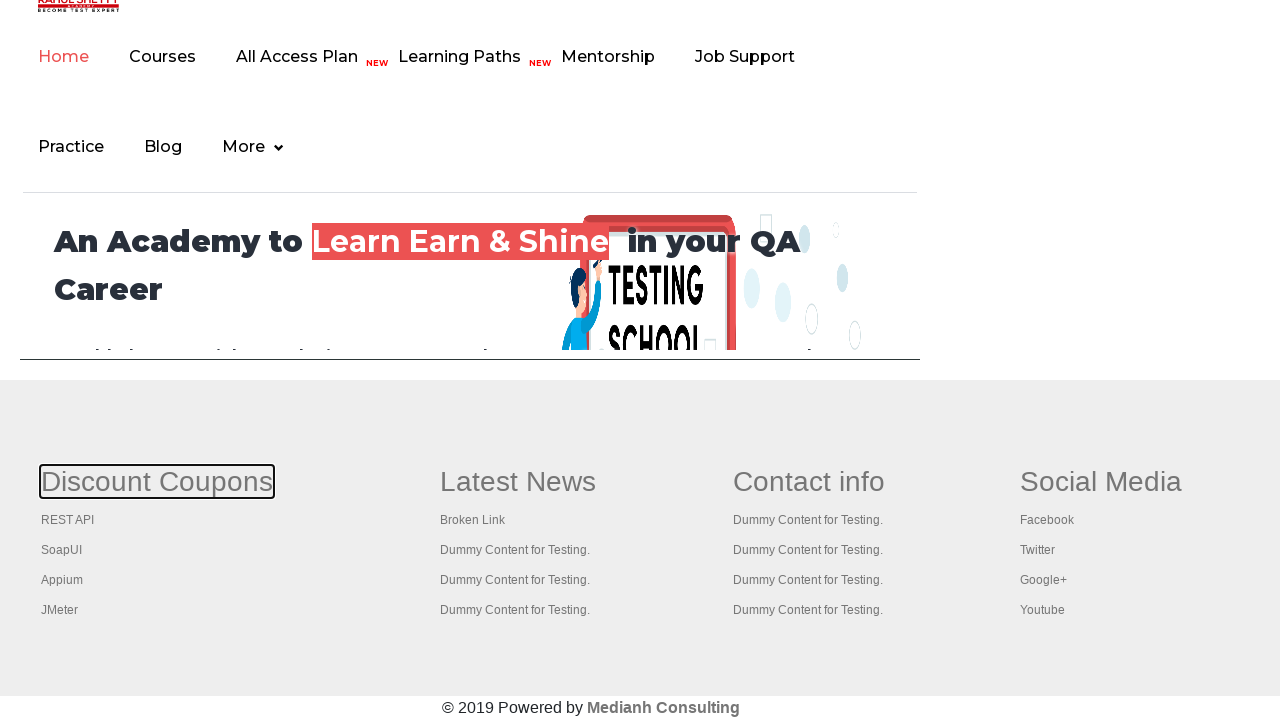

Retrieved fresh reference to link 1 in footer section
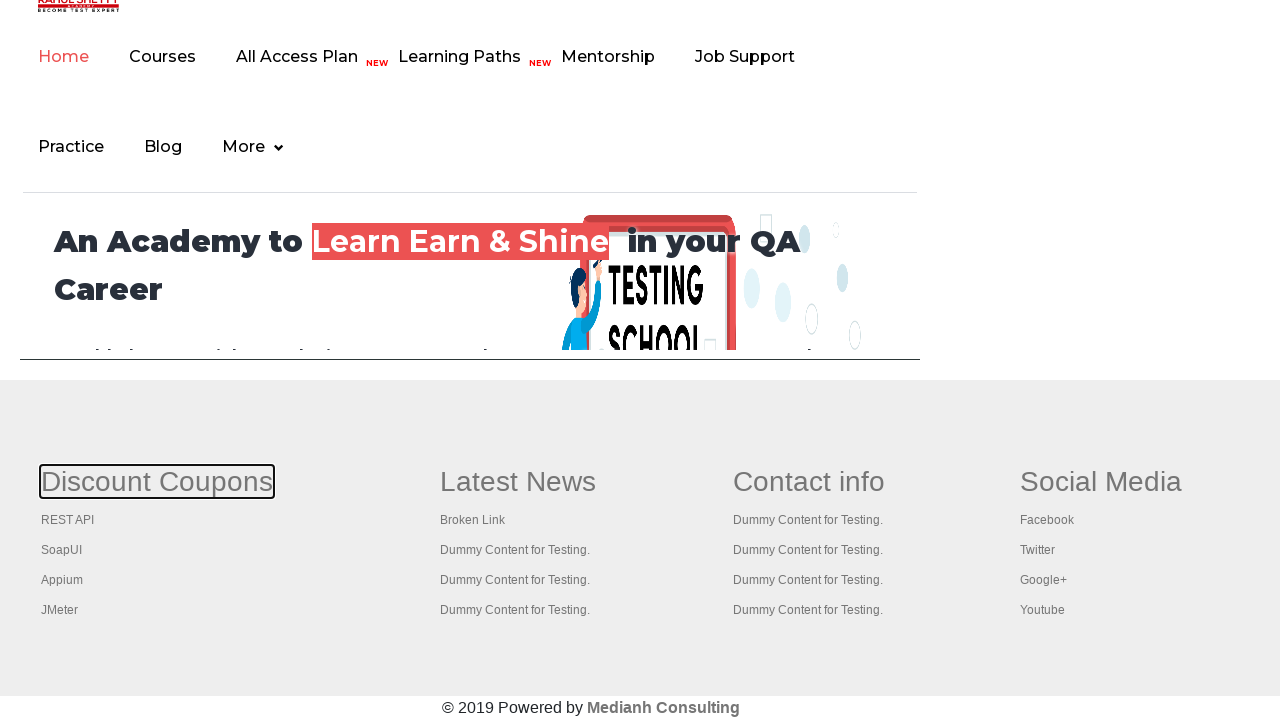

Pressed Ctrl+Enter on link 1 to open in new tab on xpath=//table/tbody/tr/td[1]/ul >> a >> nth=1
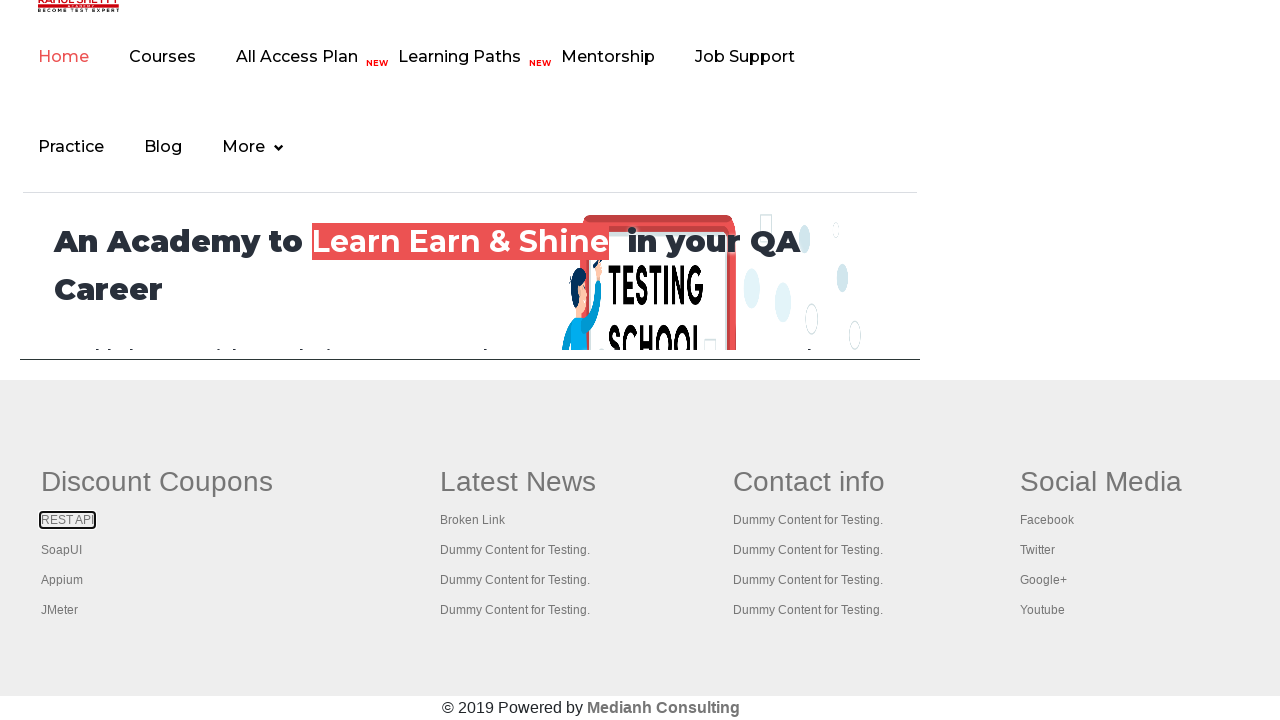

New tab 1 created and captured
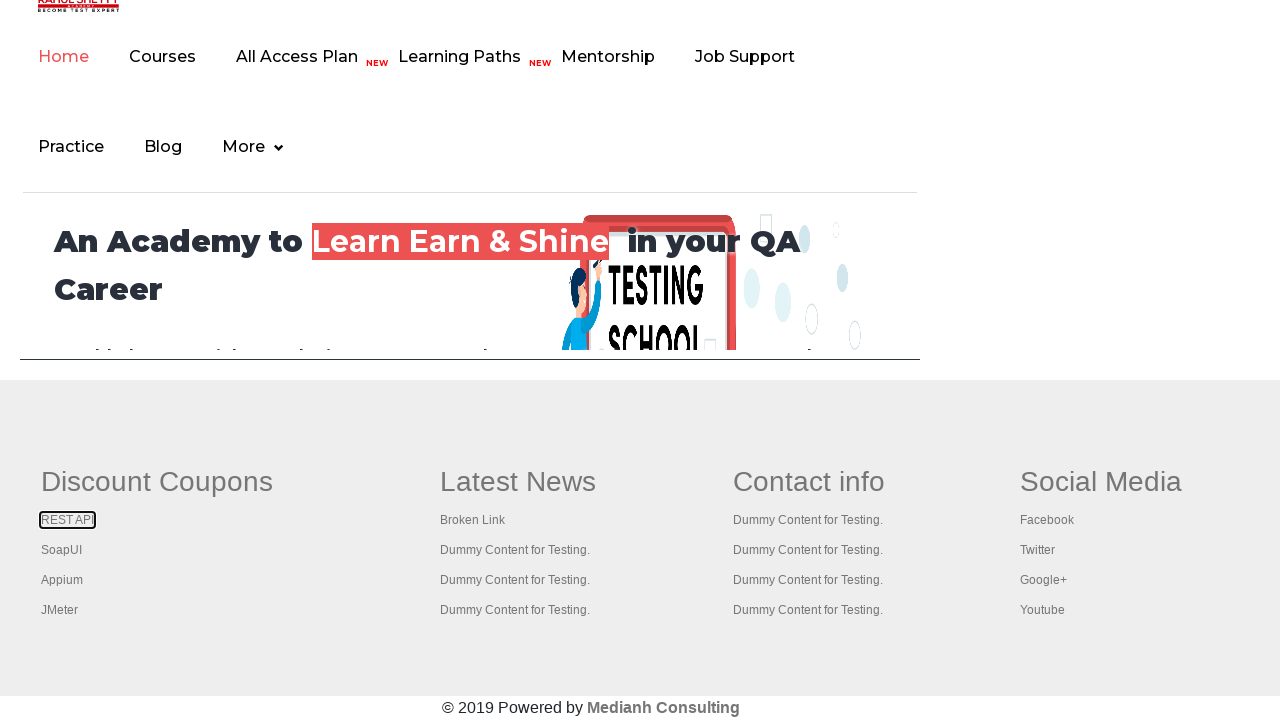

New tab 1 finished loading (domcontentloaded state)
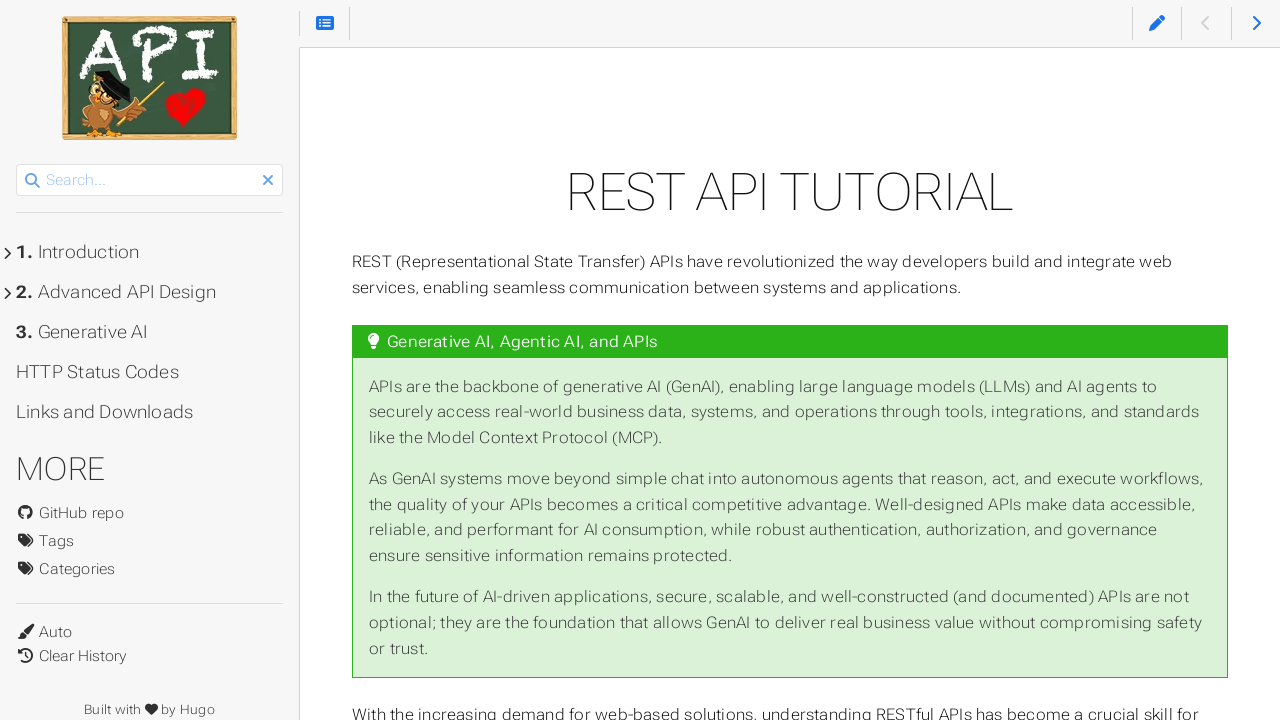

Captured page title of new tab 1: REST API Tutorial
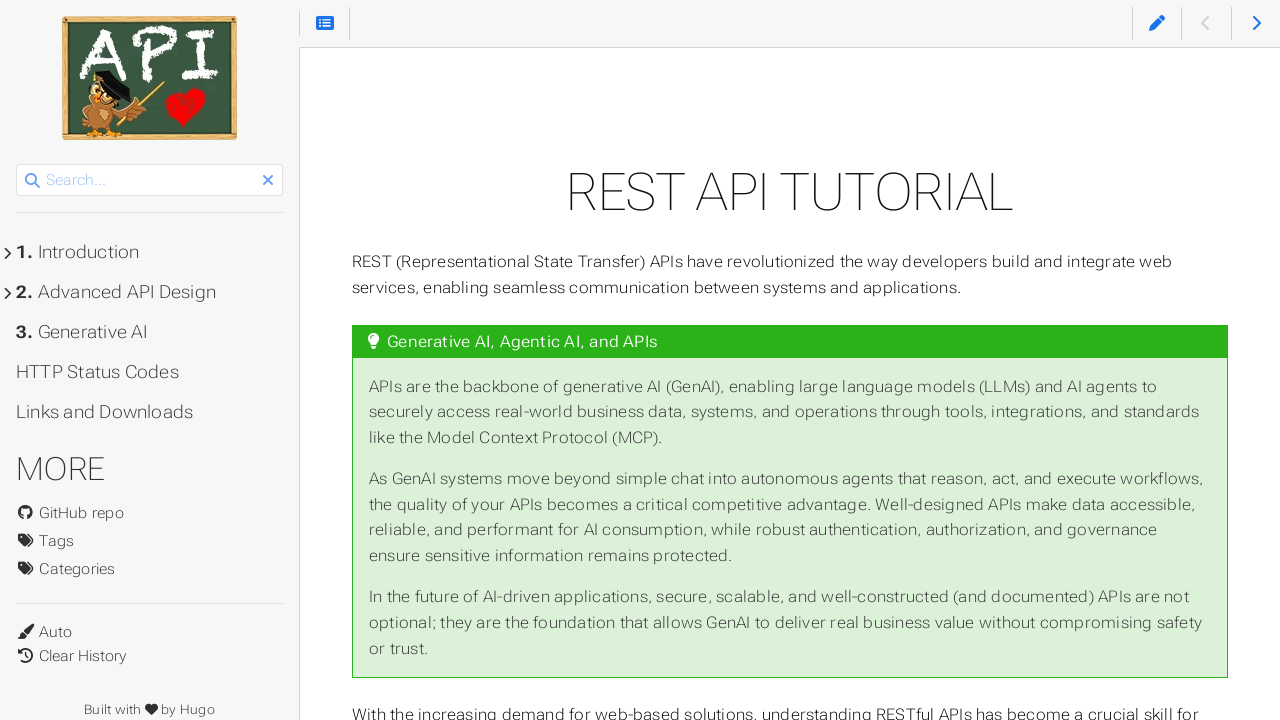

Closed new tab 1 and returned to parent window
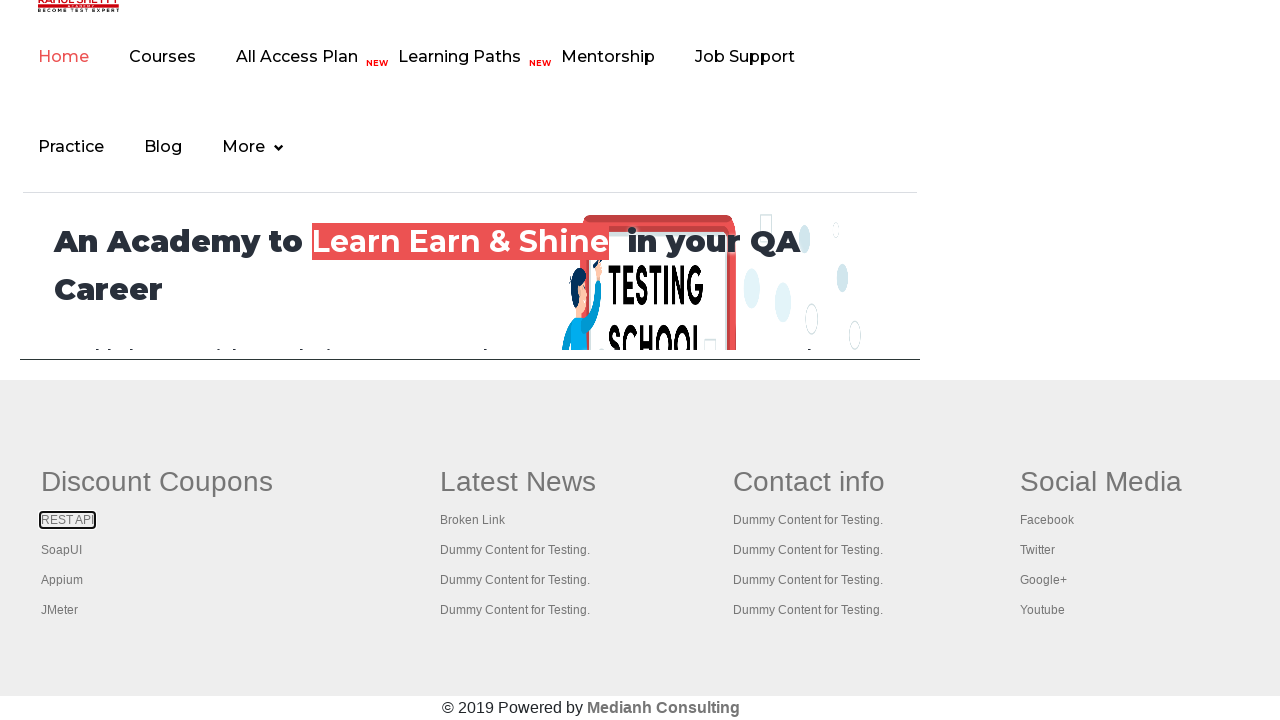

Retrieved fresh reference to link 2 in footer section
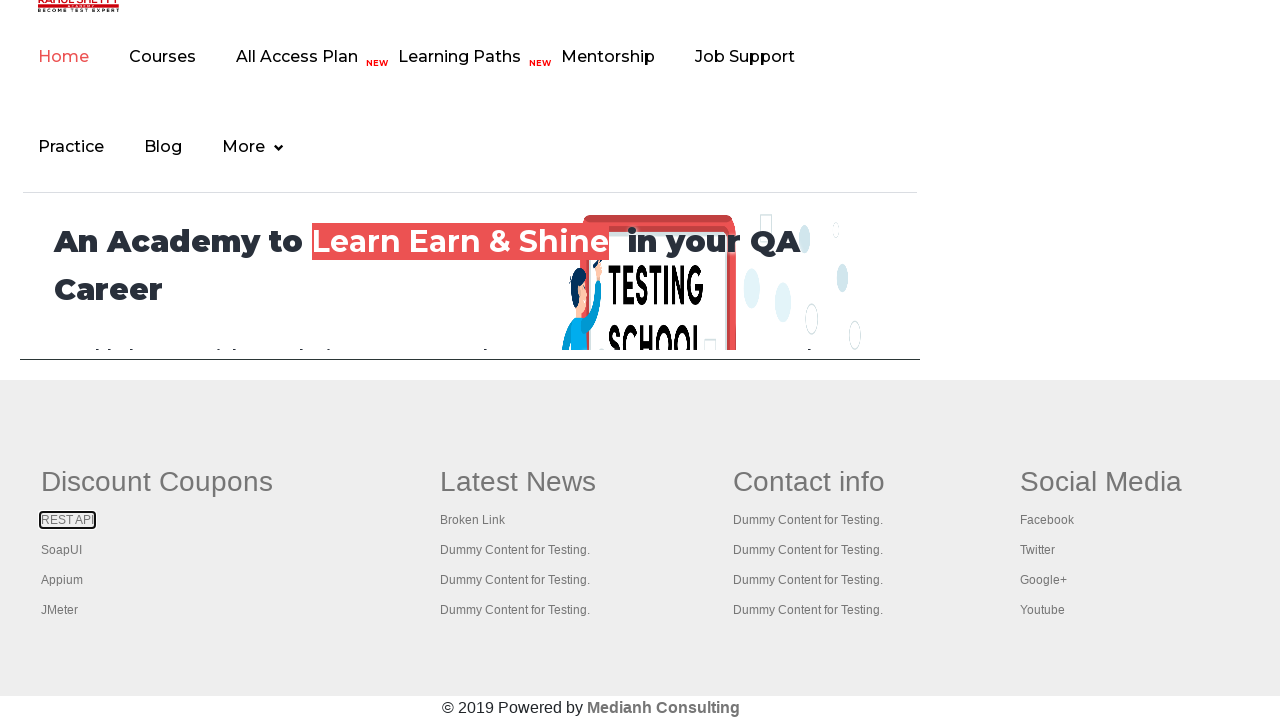

Pressed Ctrl+Enter on link 2 to open in new tab on xpath=//table/tbody/tr/td[1]/ul >> a >> nth=2
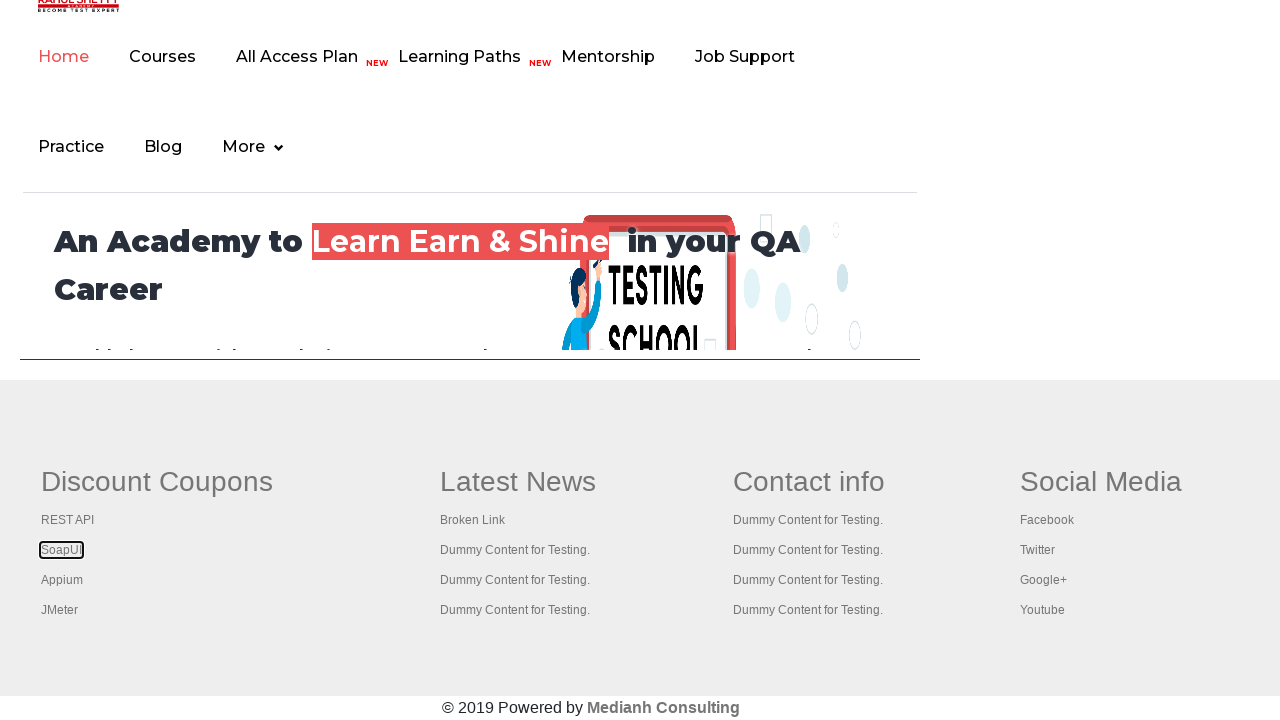

New tab 2 created and captured
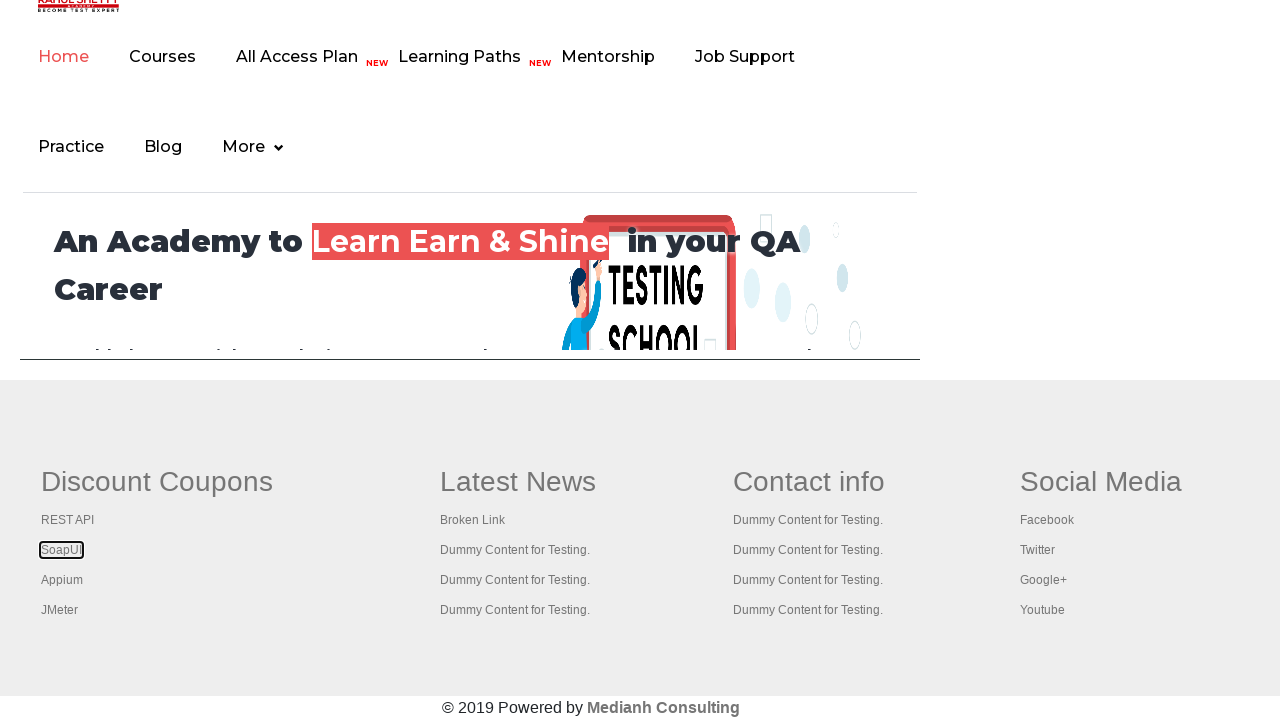

New tab 2 finished loading (domcontentloaded state)
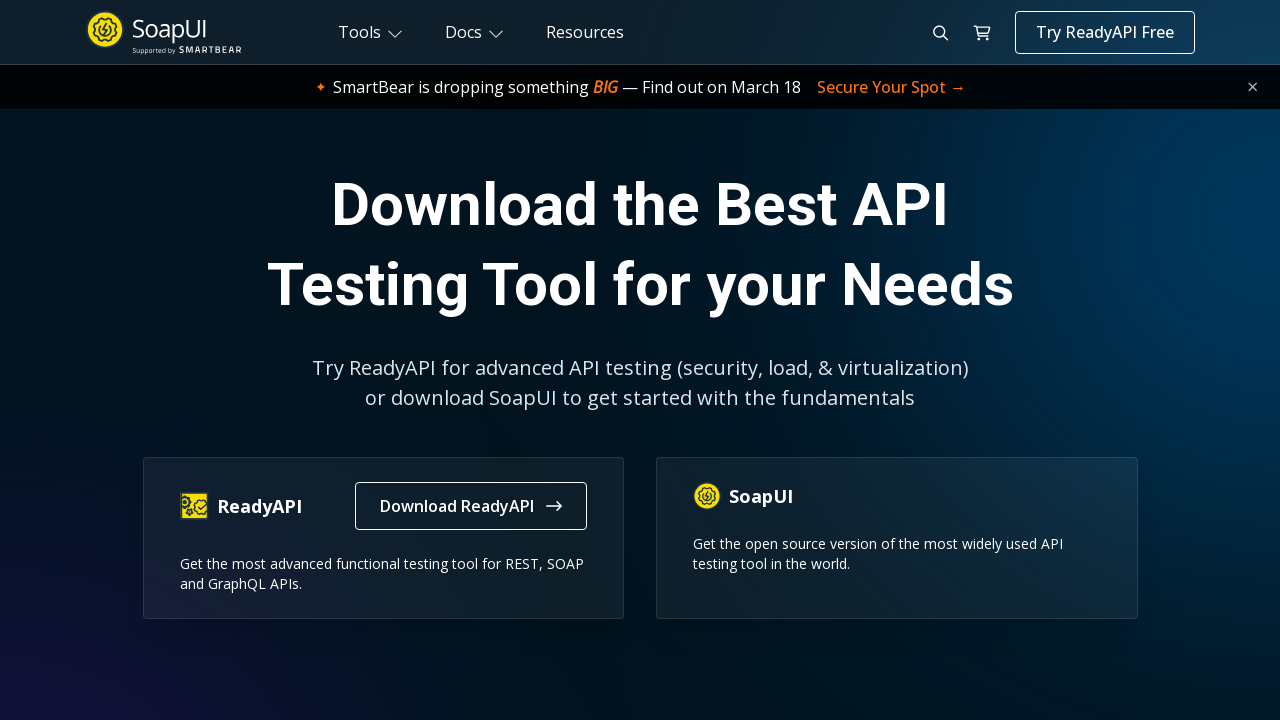

Captured page title of new tab 2: The World’s Most Popular API Testing Tool | SoapUI
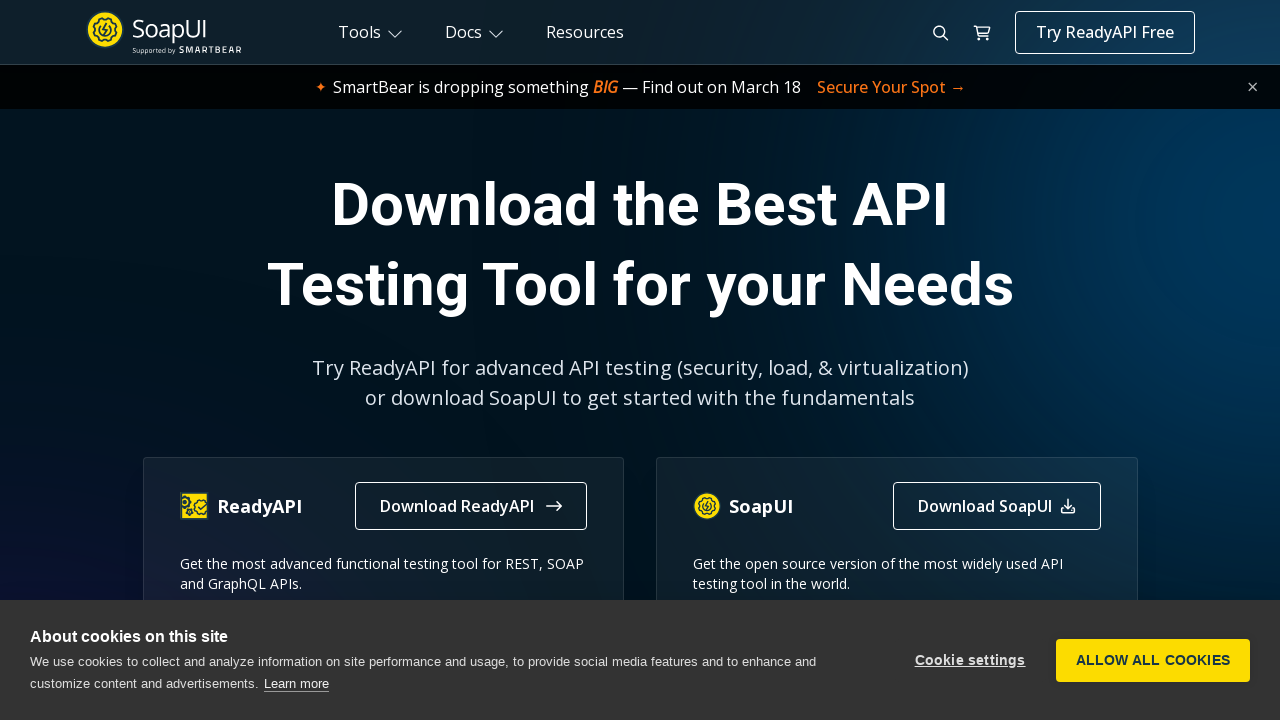

Closed new tab 2 and returned to parent window
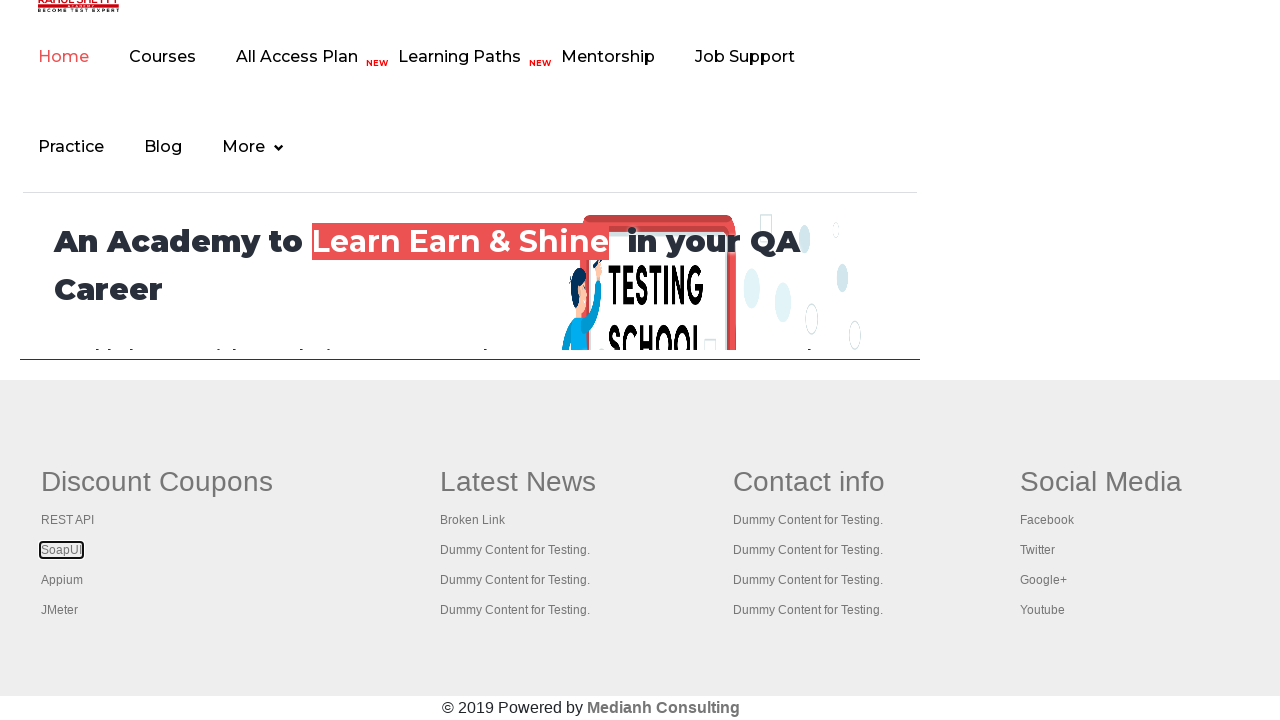

Retrieved fresh reference to link 3 in footer section
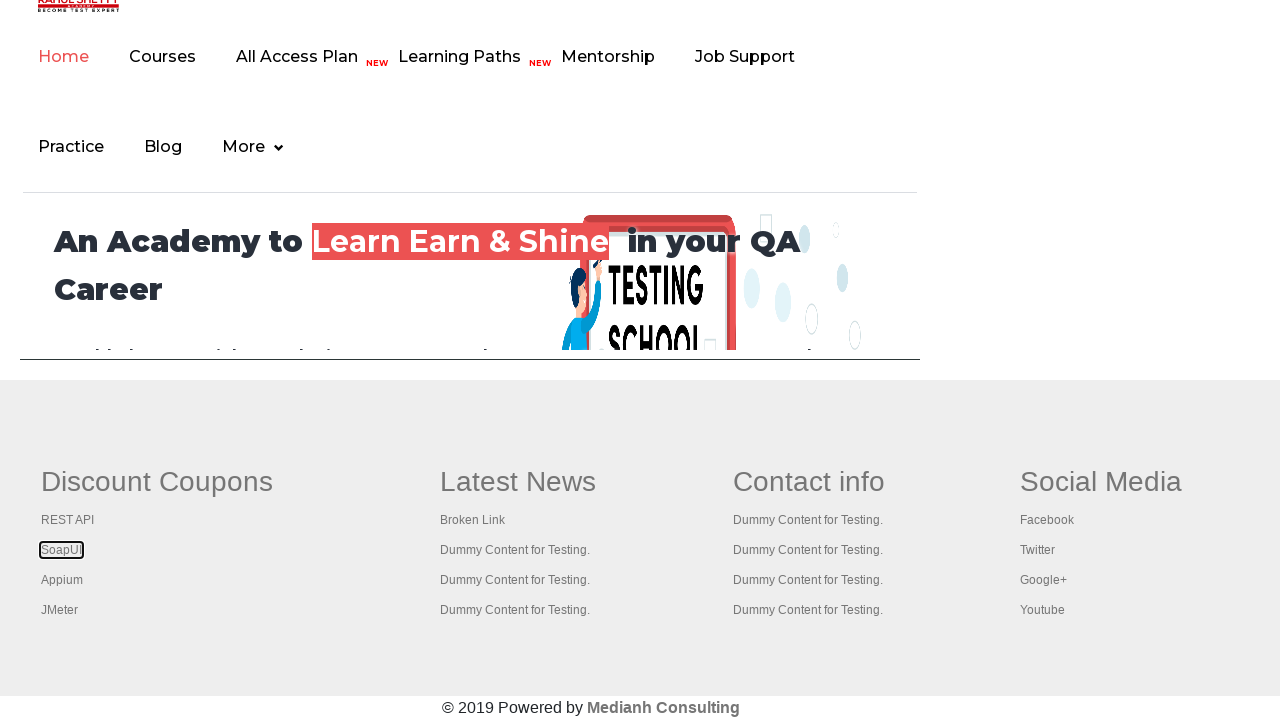

Pressed Ctrl+Enter on link 3 to open in new tab on xpath=//table/tbody/tr/td[1]/ul >> a >> nth=3
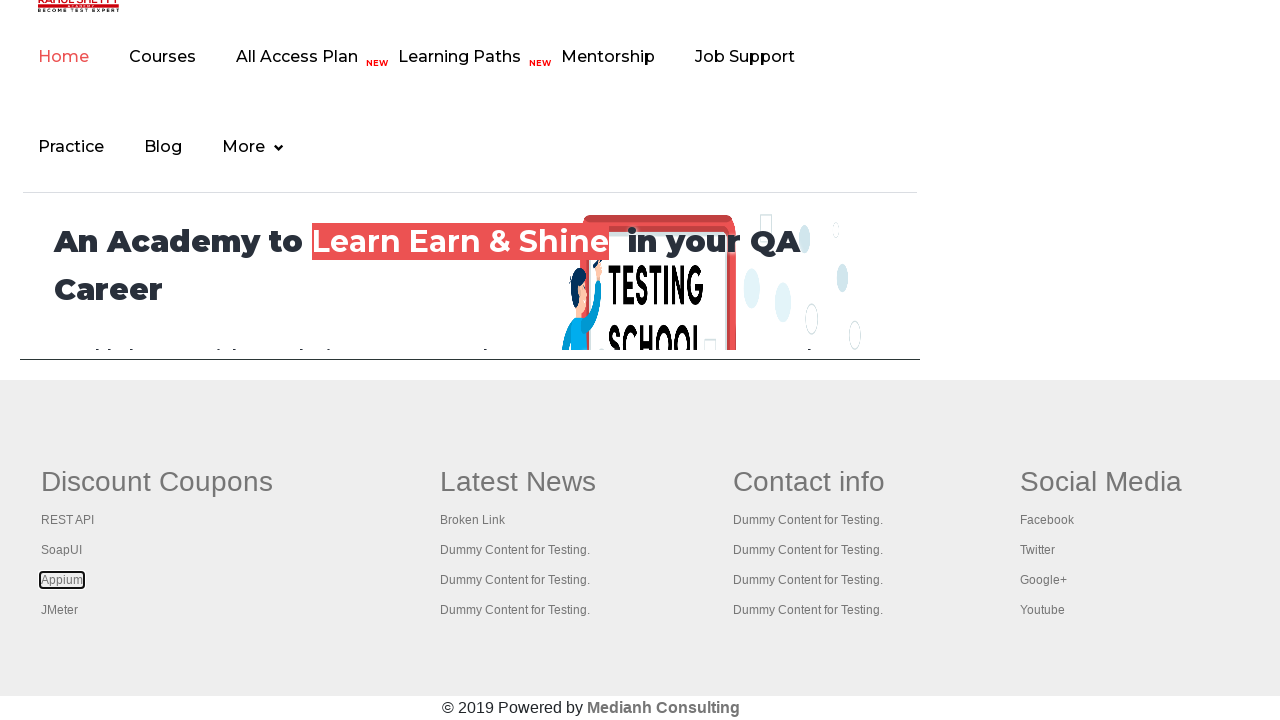

New tab 3 created and captured
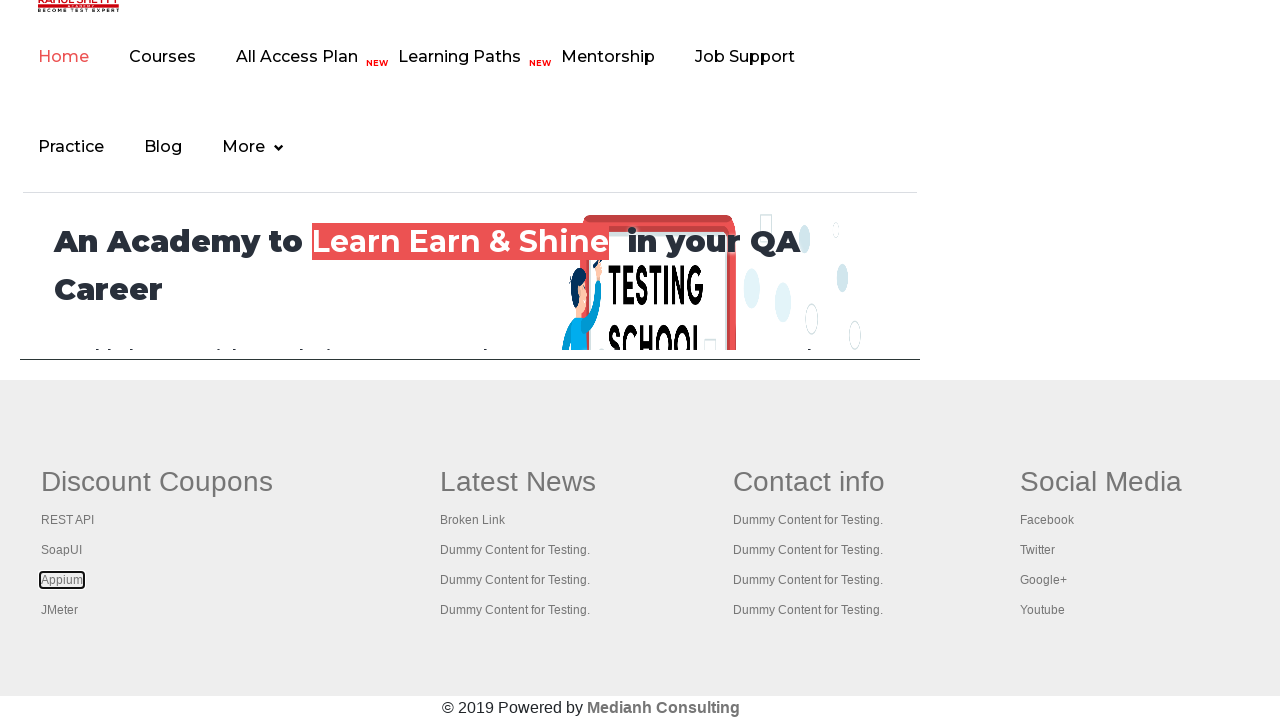

New tab 3 finished loading (domcontentloaded state)
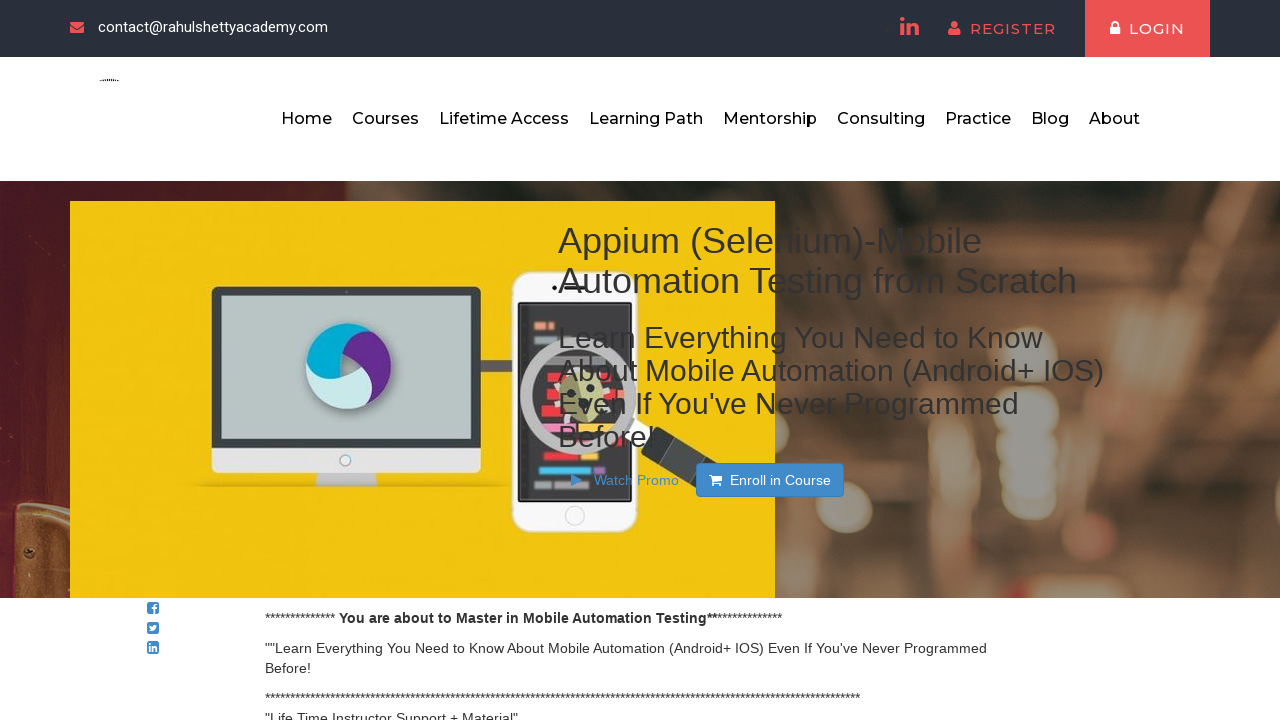

Captured page title of new tab 3: Appium tutorial for Mobile Apps testing | RahulShetty Academy | Rahul
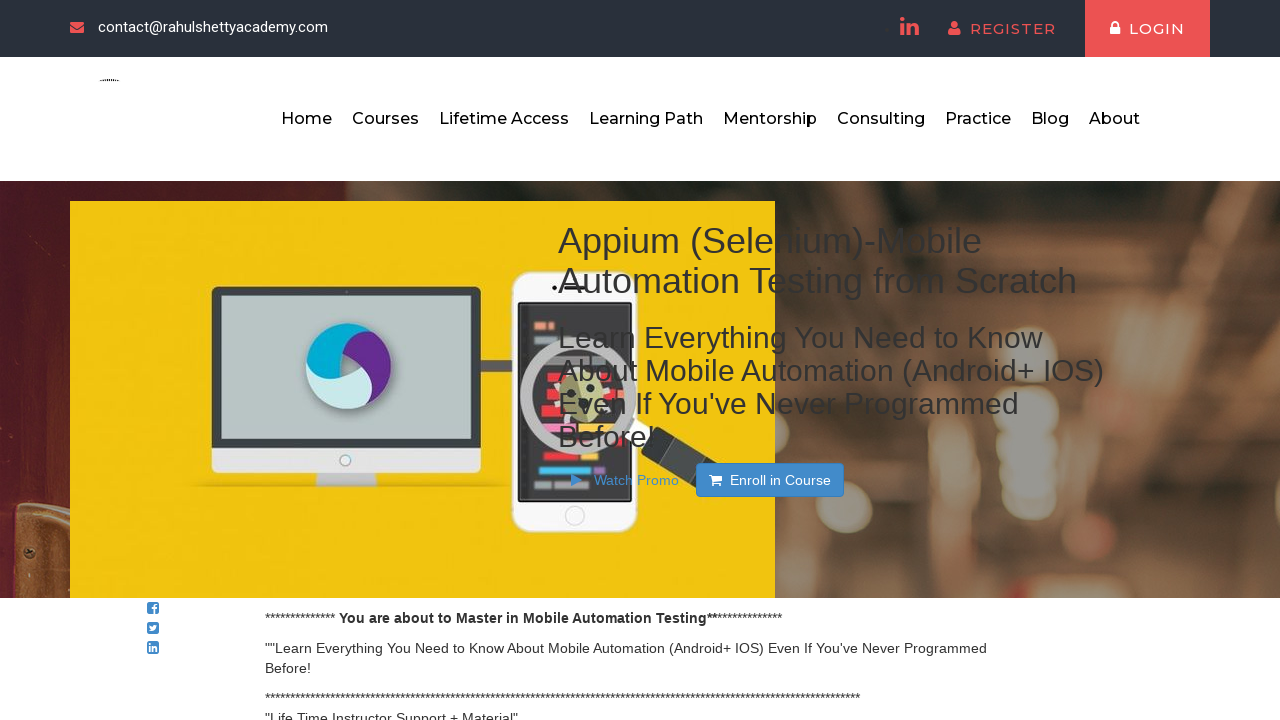

Closed new tab 3 and returned to parent window
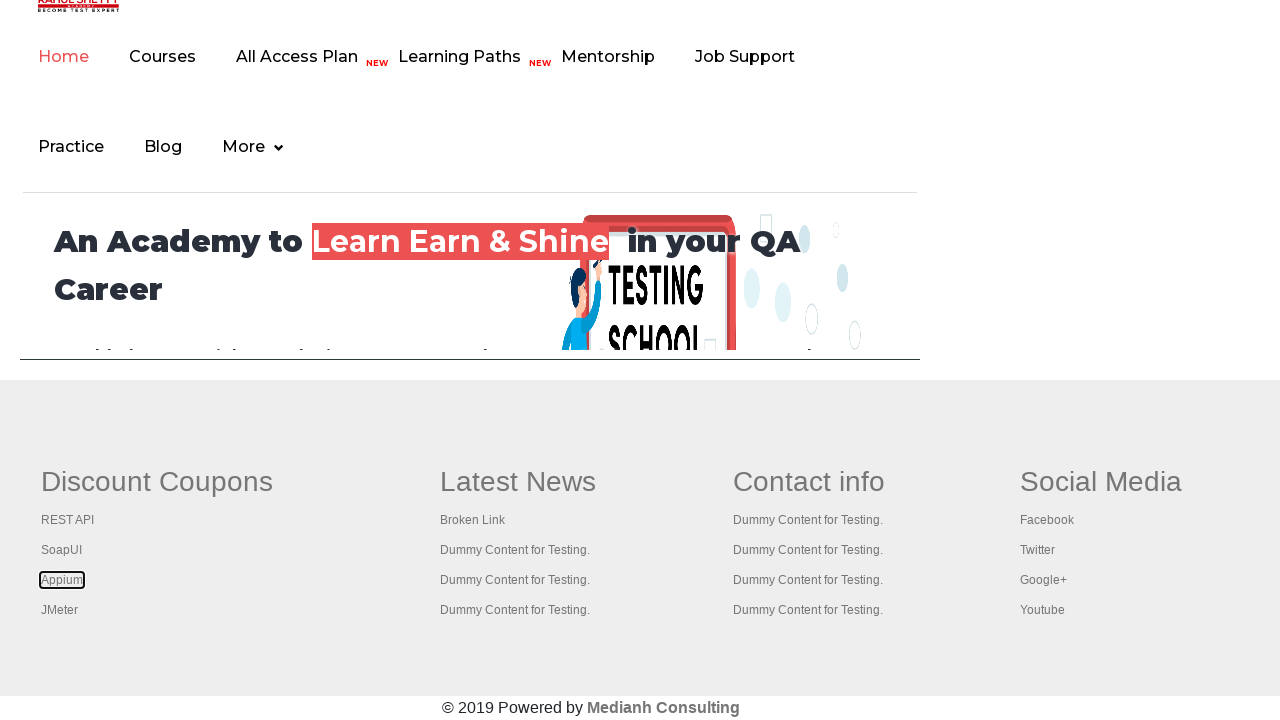

Retrieved fresh reference to link 4 in footer section
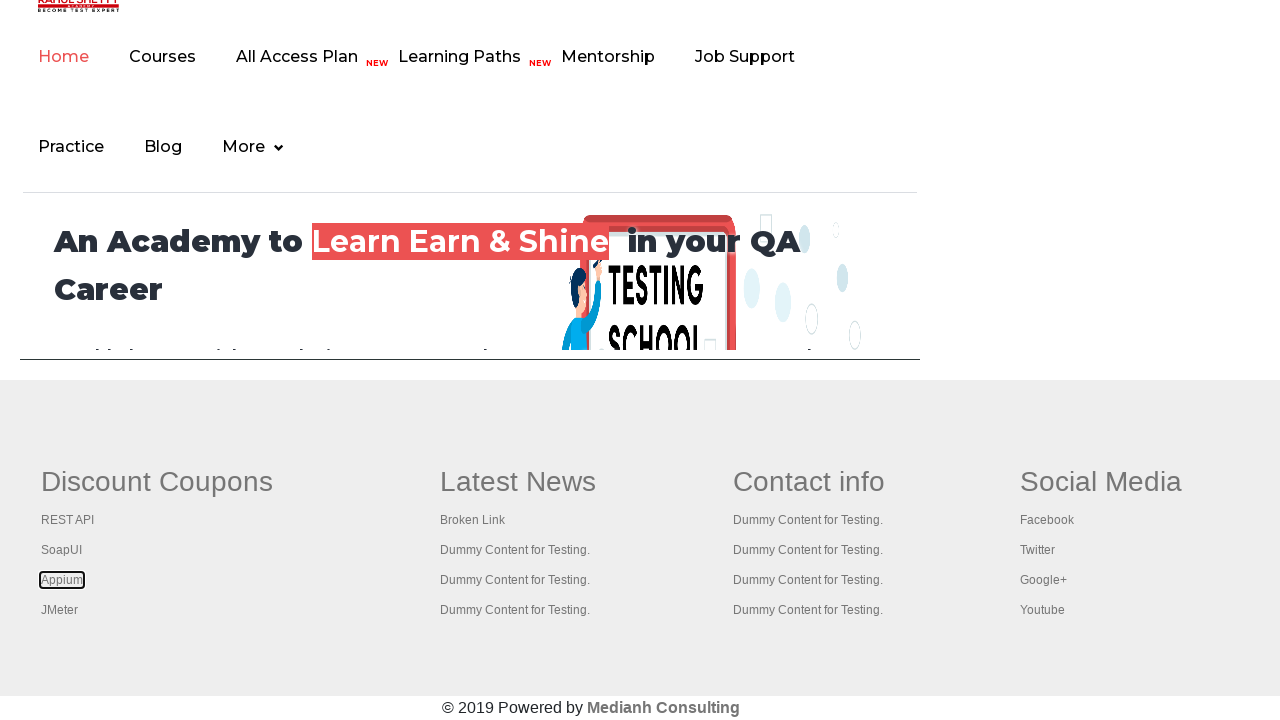

Pressed Ctrl+Enter on link 4 to open in new tab on xpath=//table/tbody/tr/td[1]/ul >> a >> nth=4
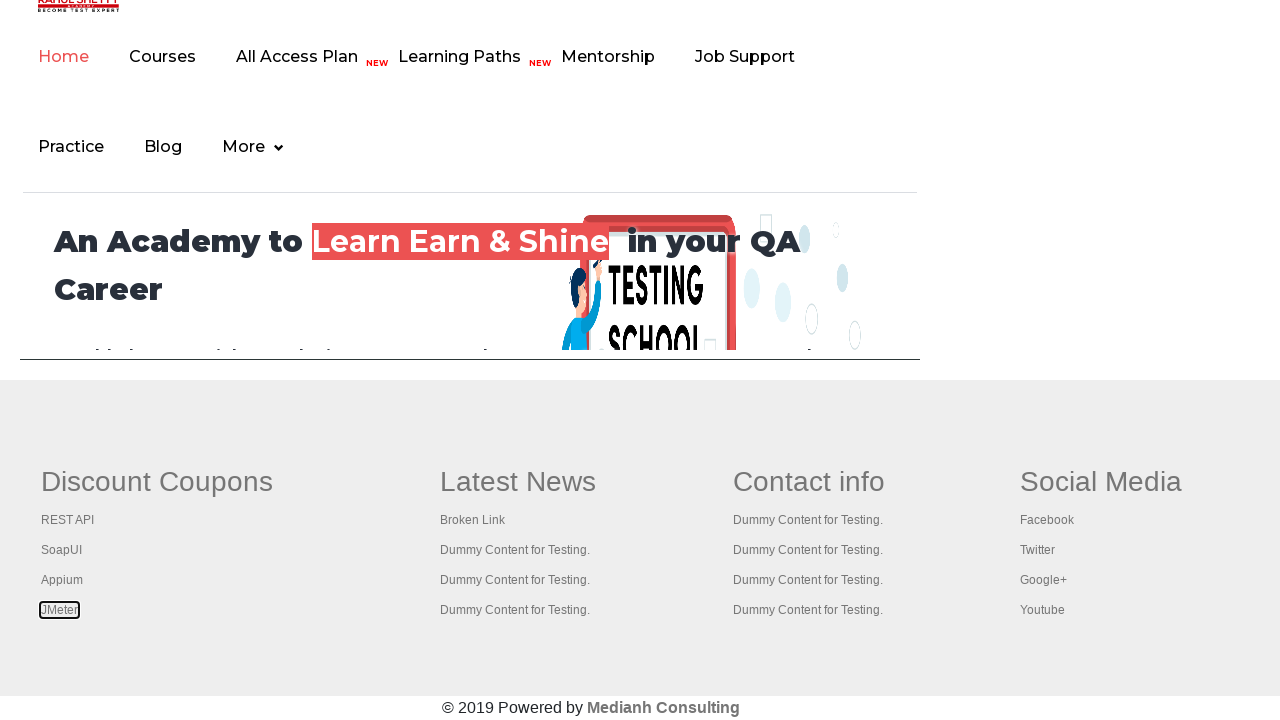

New tab 4 created and captured
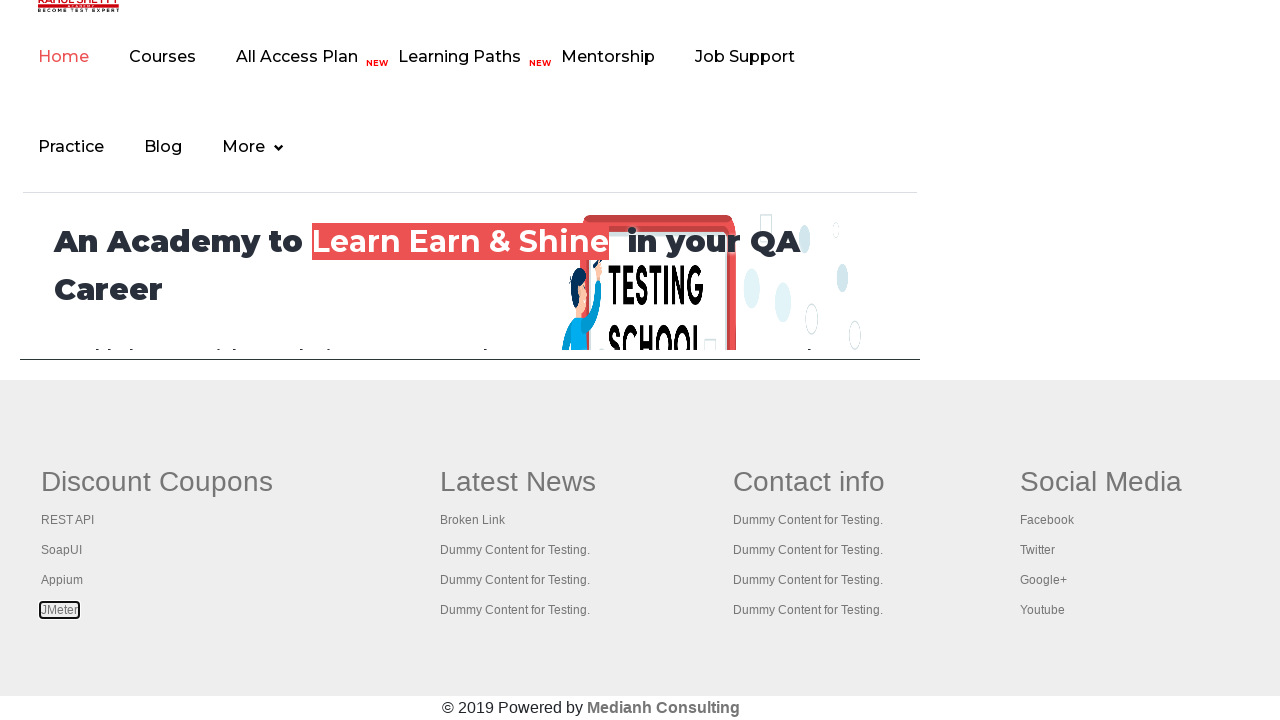

New tab 4 finished loading (domcontentloaded state)
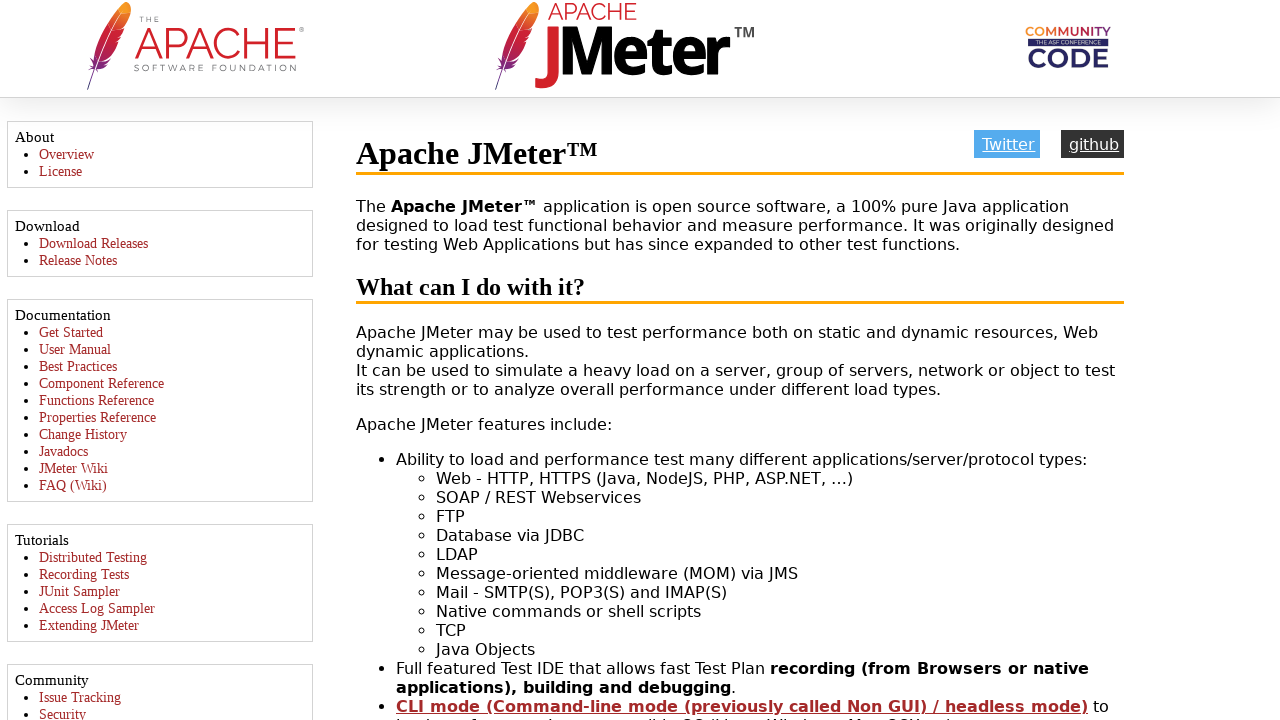

Captured page title of new tab 4: Apache JMeter - Apache JMeter™
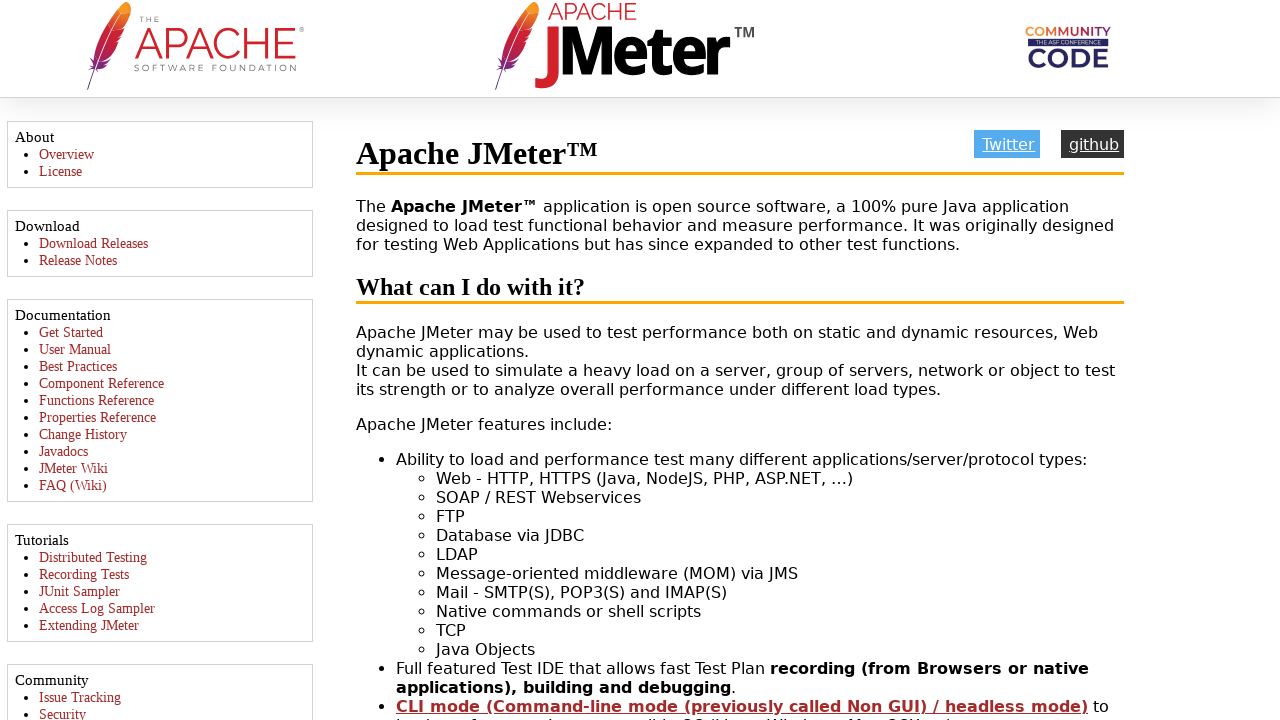

Closed new tab 4 and returned to parent window
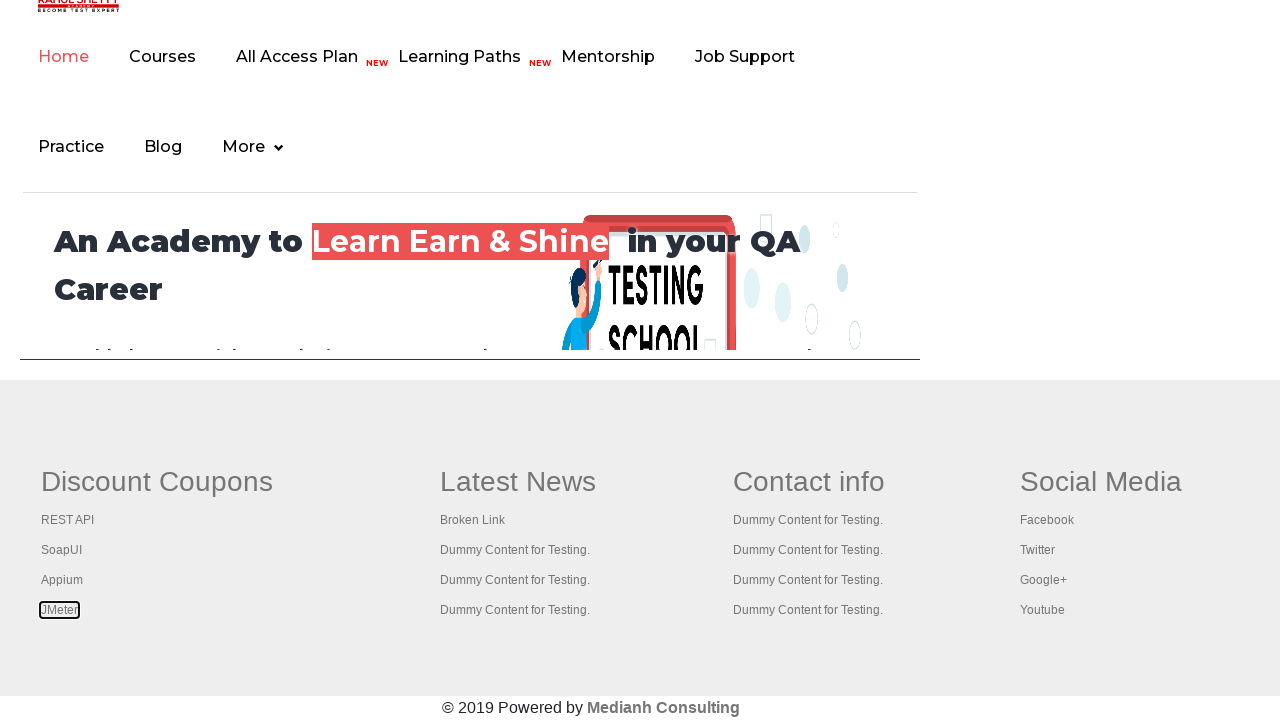

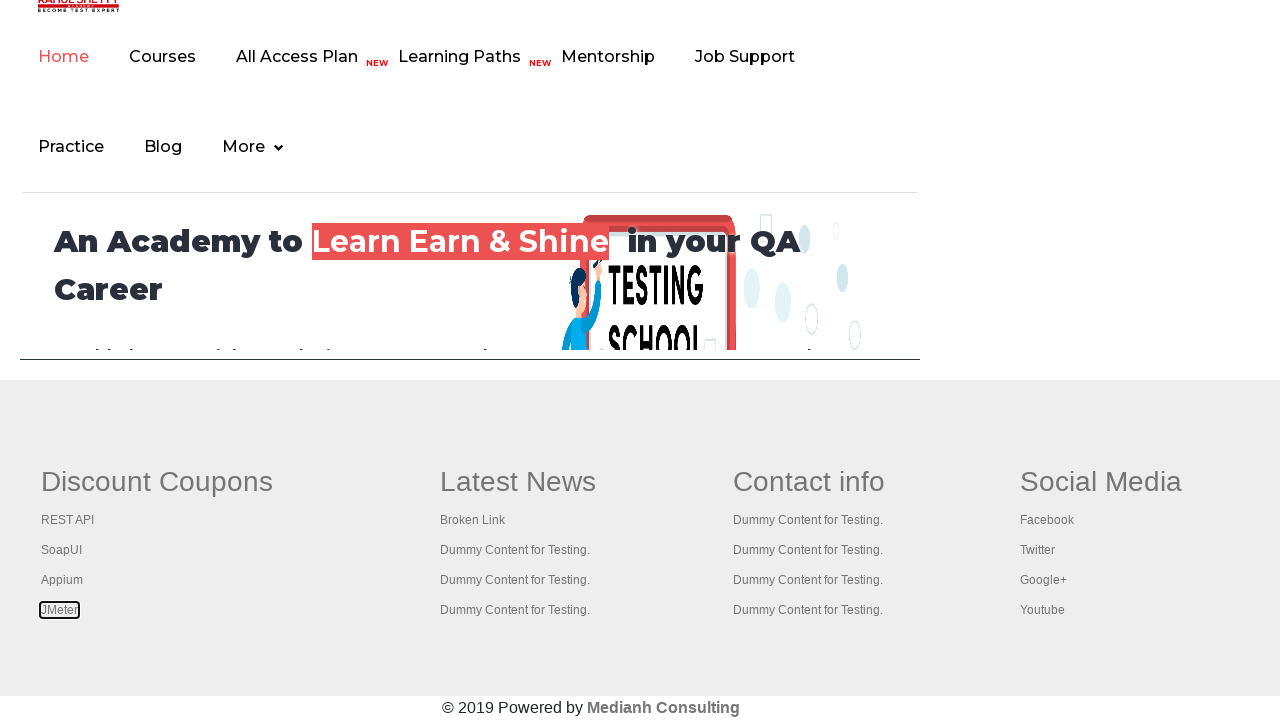